Navigates to the automation practice page and retrieves the current URL

Starting URL: https://rahulshettyacademy.com/AutomationPractice/

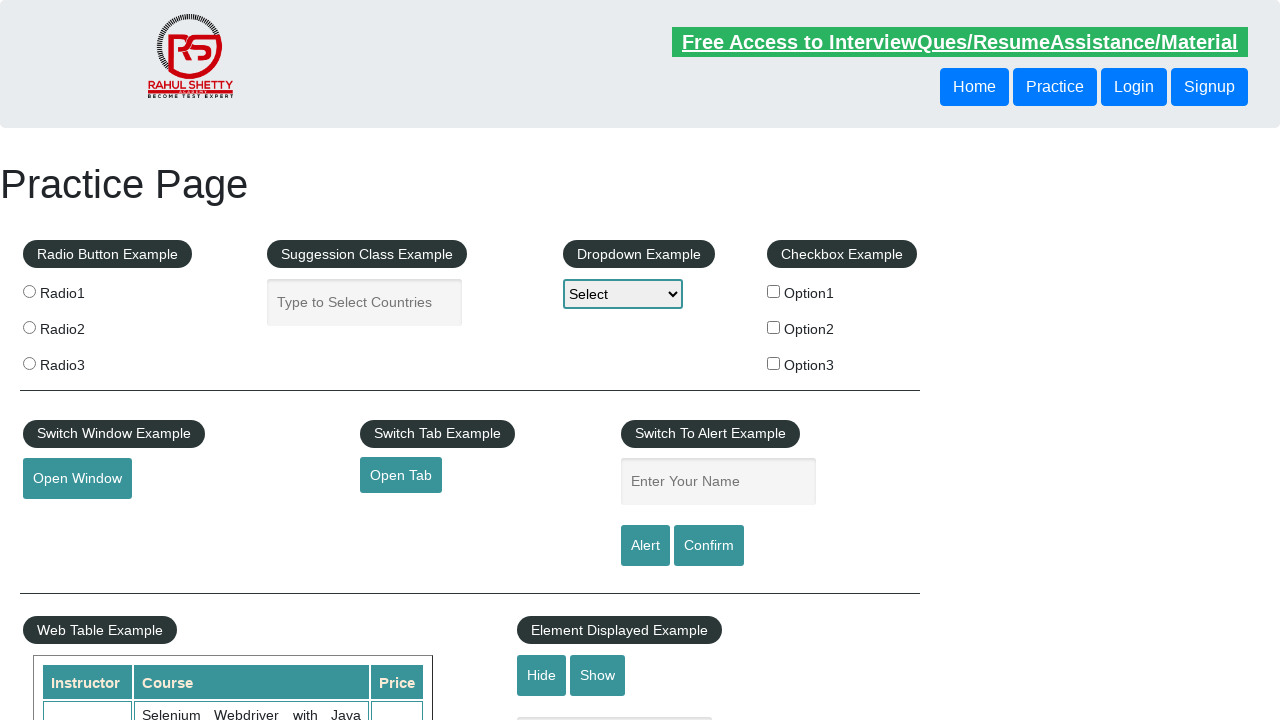

Retrieved current URL from automation practice page
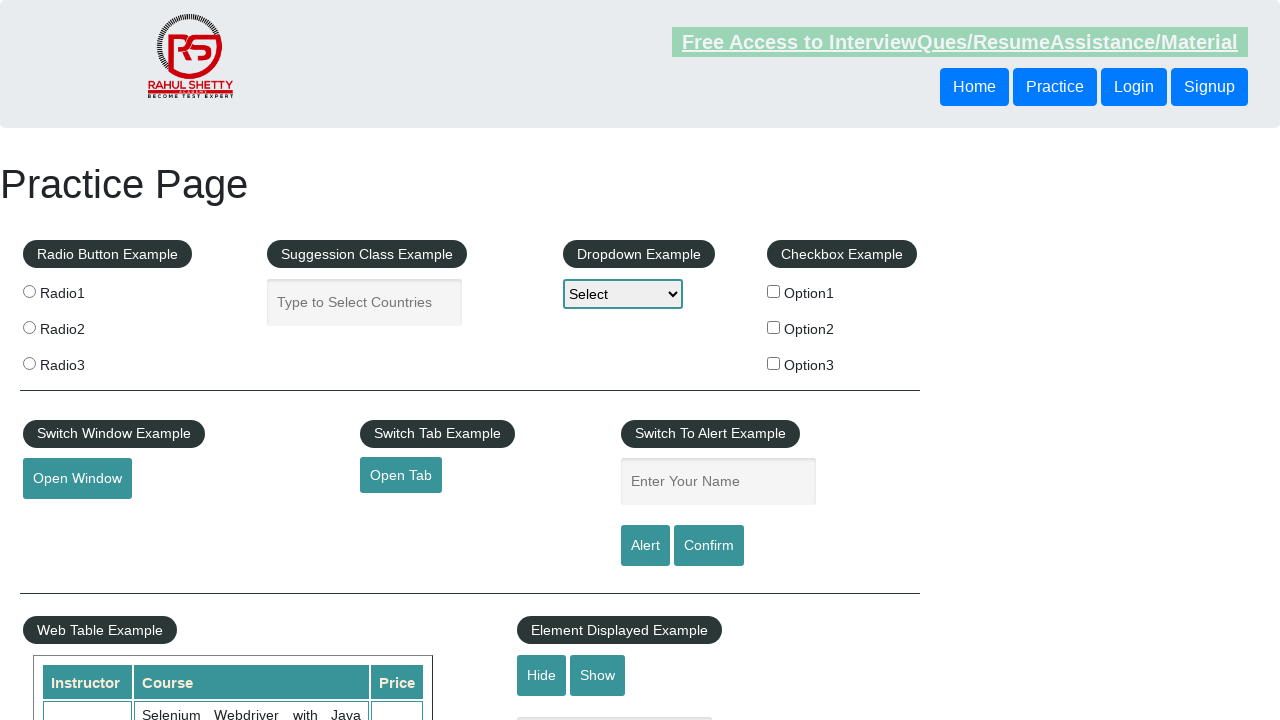

Printed current URL to console
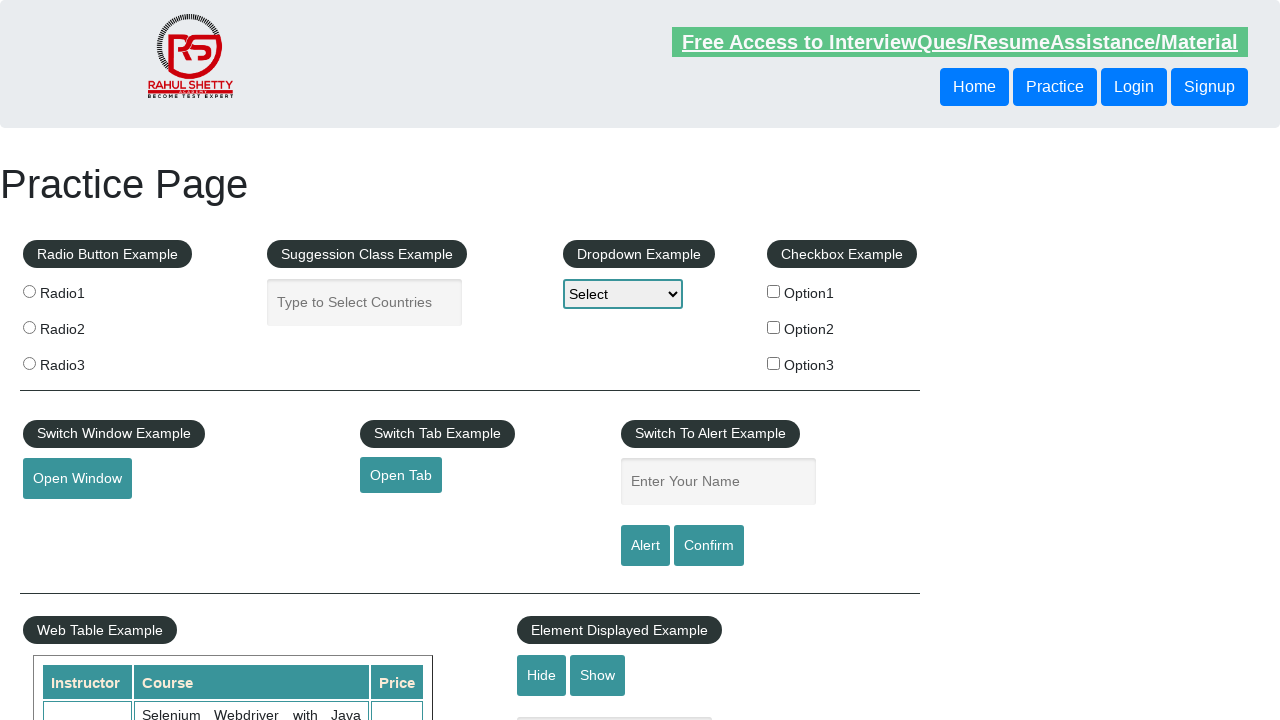

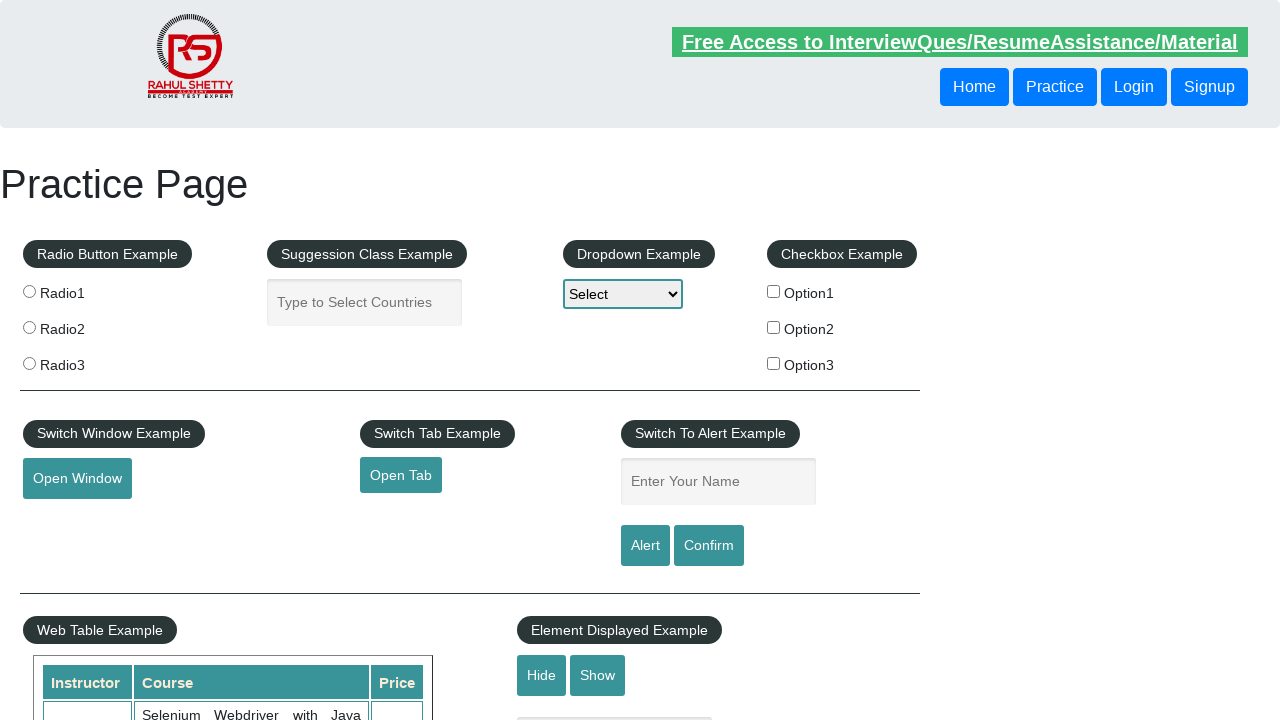